Tests the actions page by clicking on checkboxes and verifying the result message after clicking the result button.

Starting URL: https://kristinek.github.io/site/examples/actions

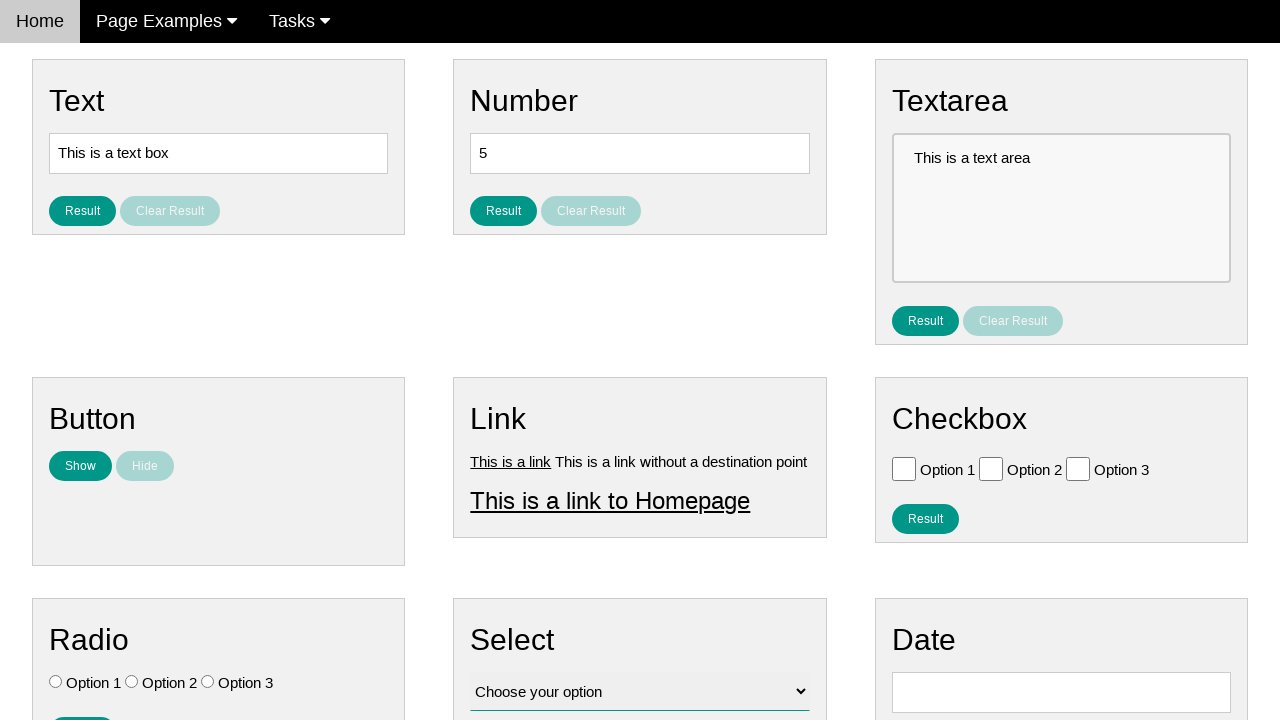

Clicked checkbox with value 'Option 1' at (904, 468) on [value='Option 1']
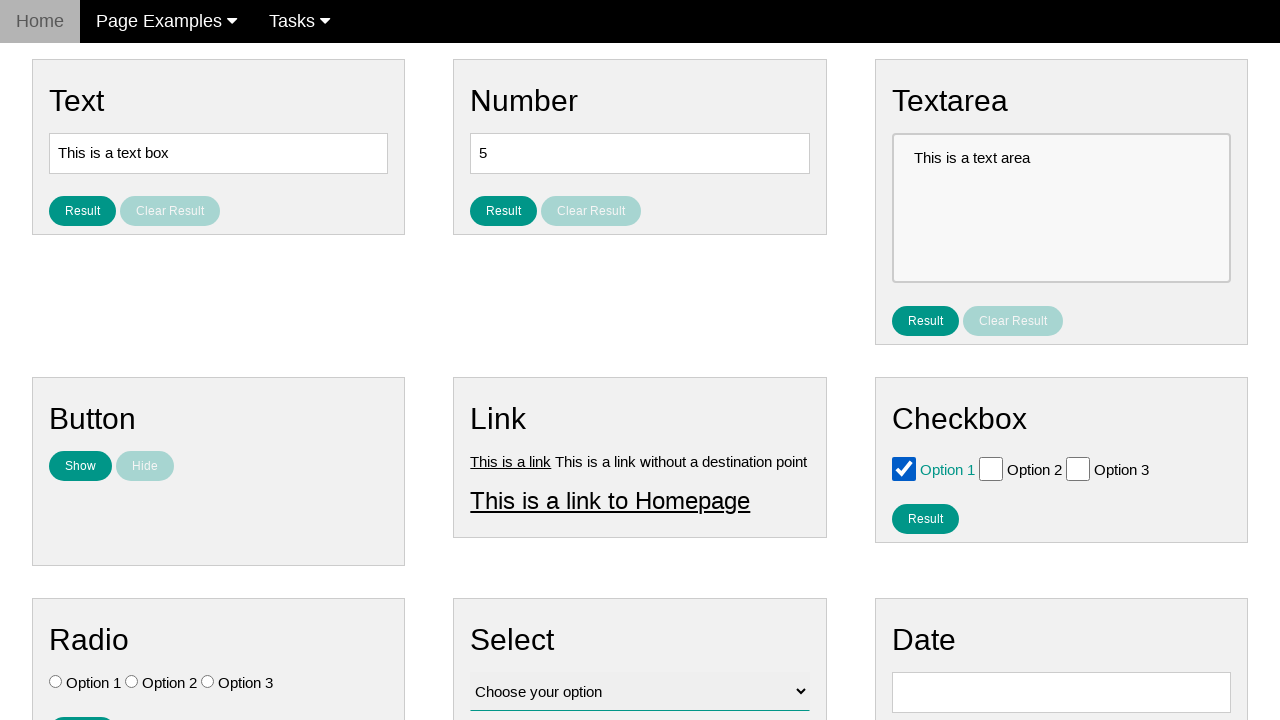

Clicked checkbox with value 'Option 2' at (991, 468) on [value='Option 2']
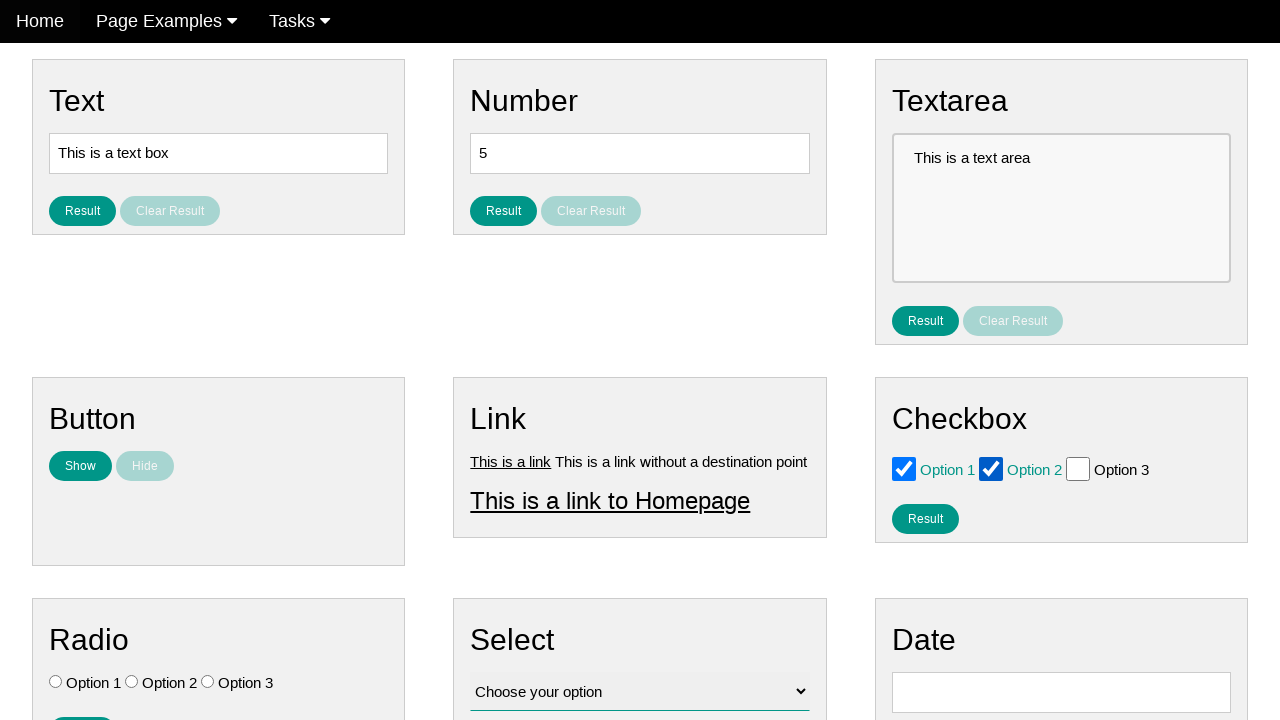

Clicked result button to verify checkbox selections at (925, 518) on #result_button_checkbox
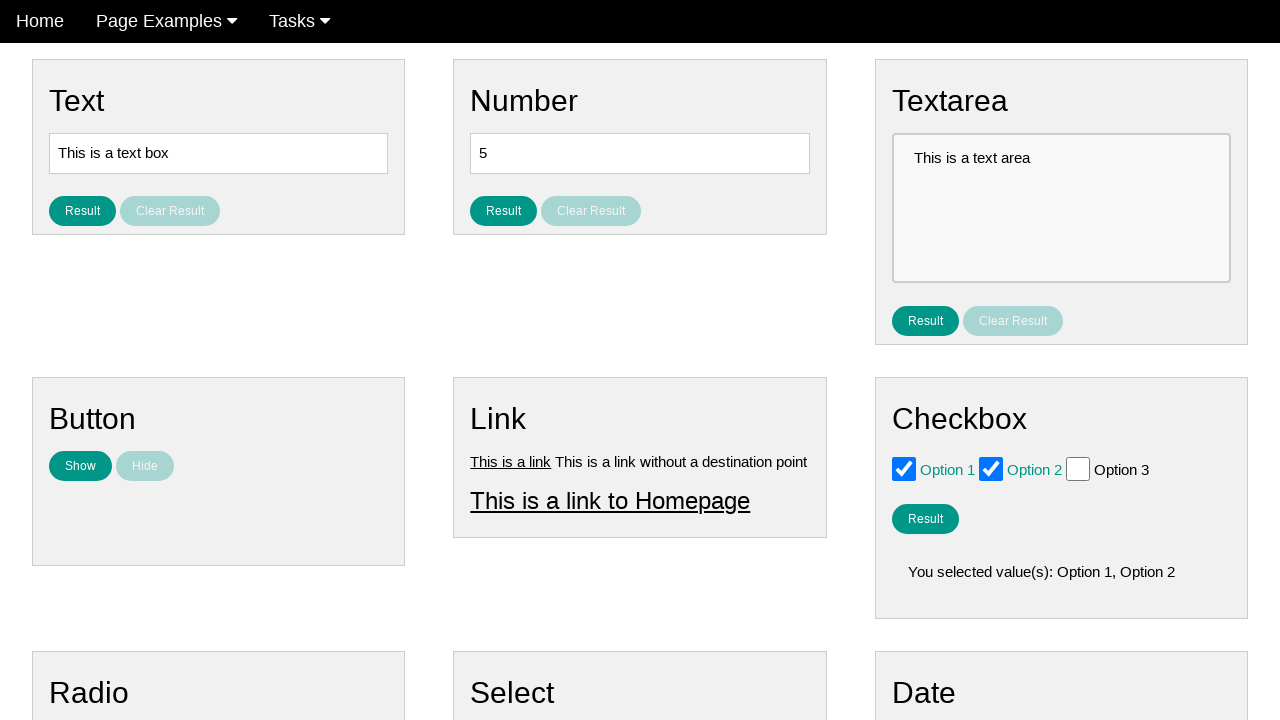

Located result checkbox message element
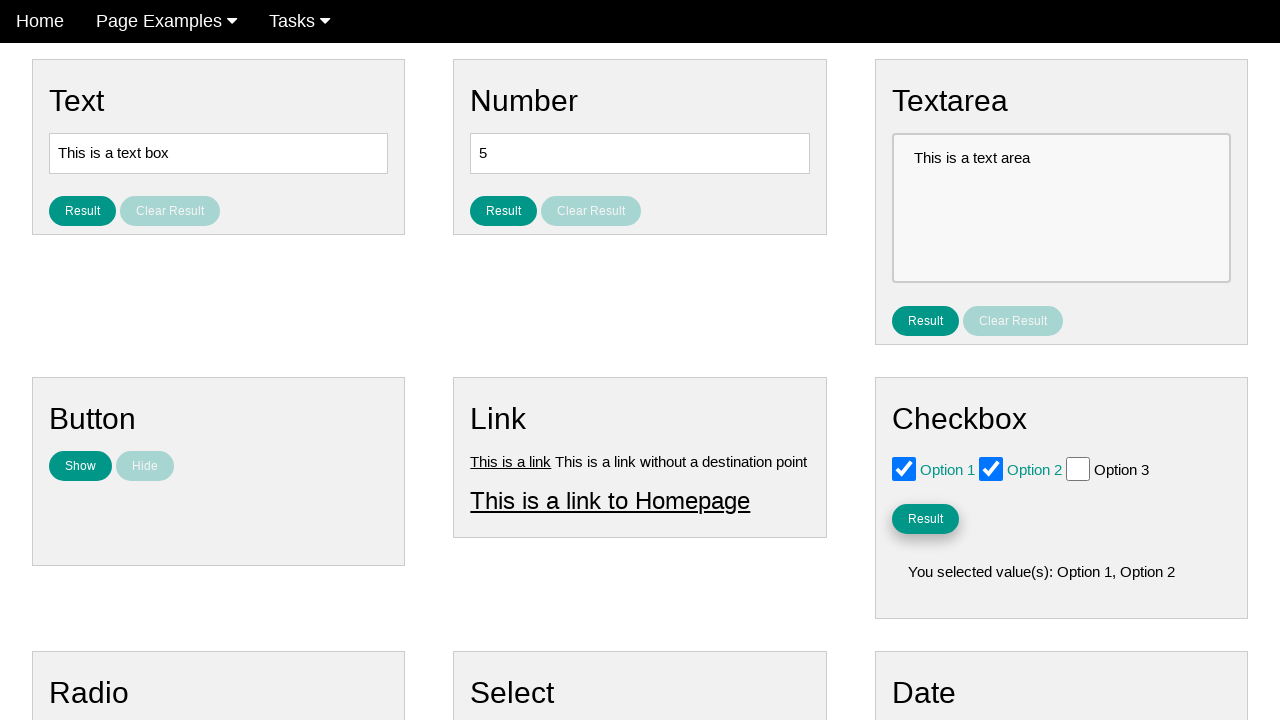

Verified result checkbox message is displayed
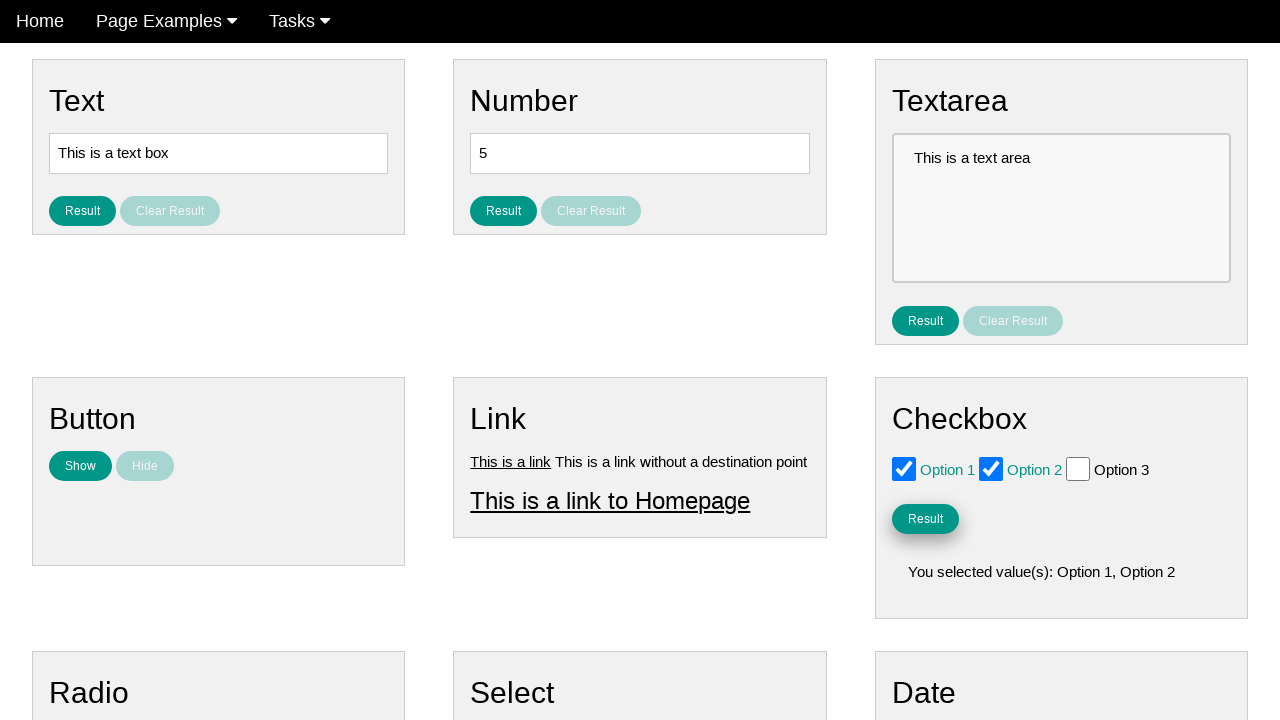

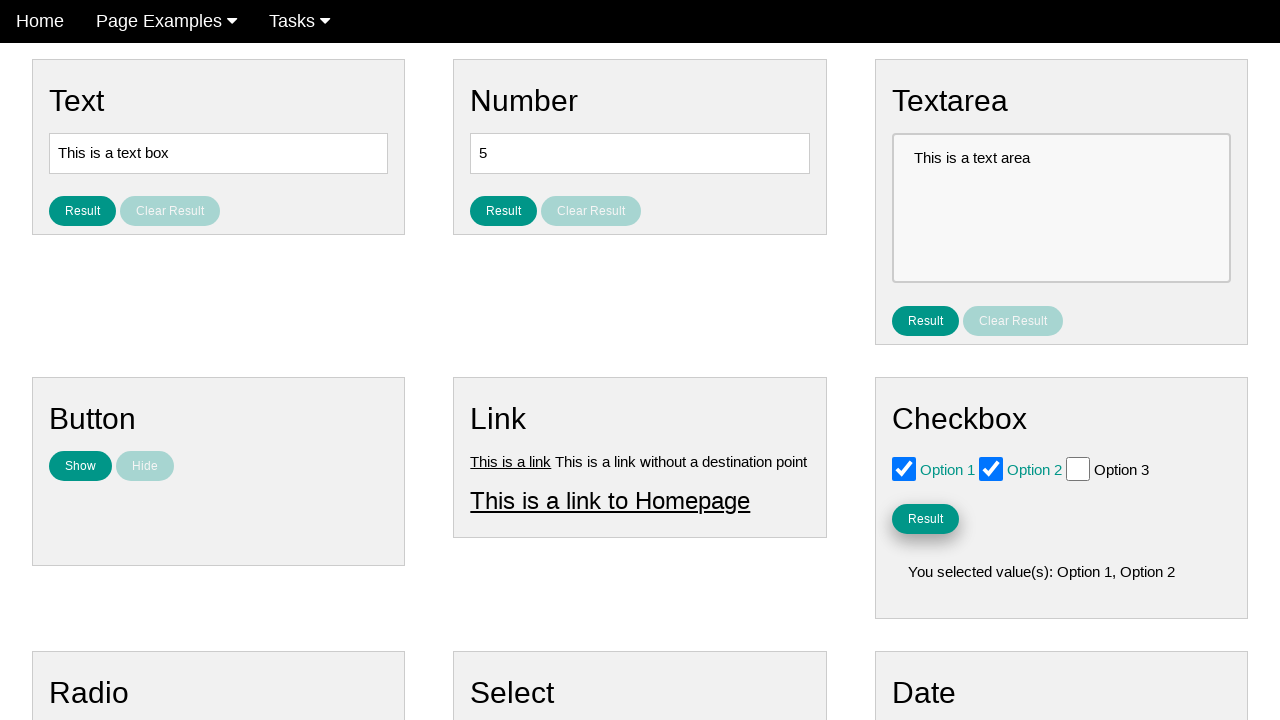